Tests internet speed measurement functionality on fast.com by clicking show more details to reveal upload speed

Starting URL: https://fast.com/

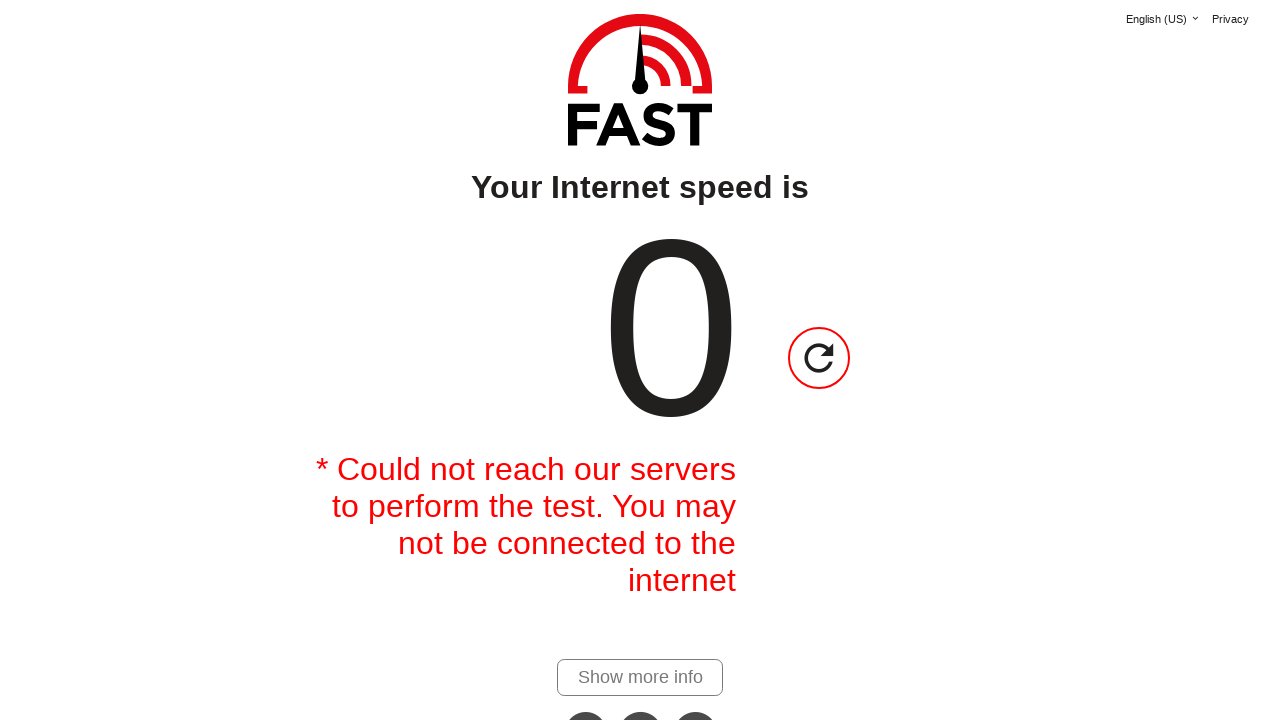

Waited for 'Show more details' link to appear on fast.com
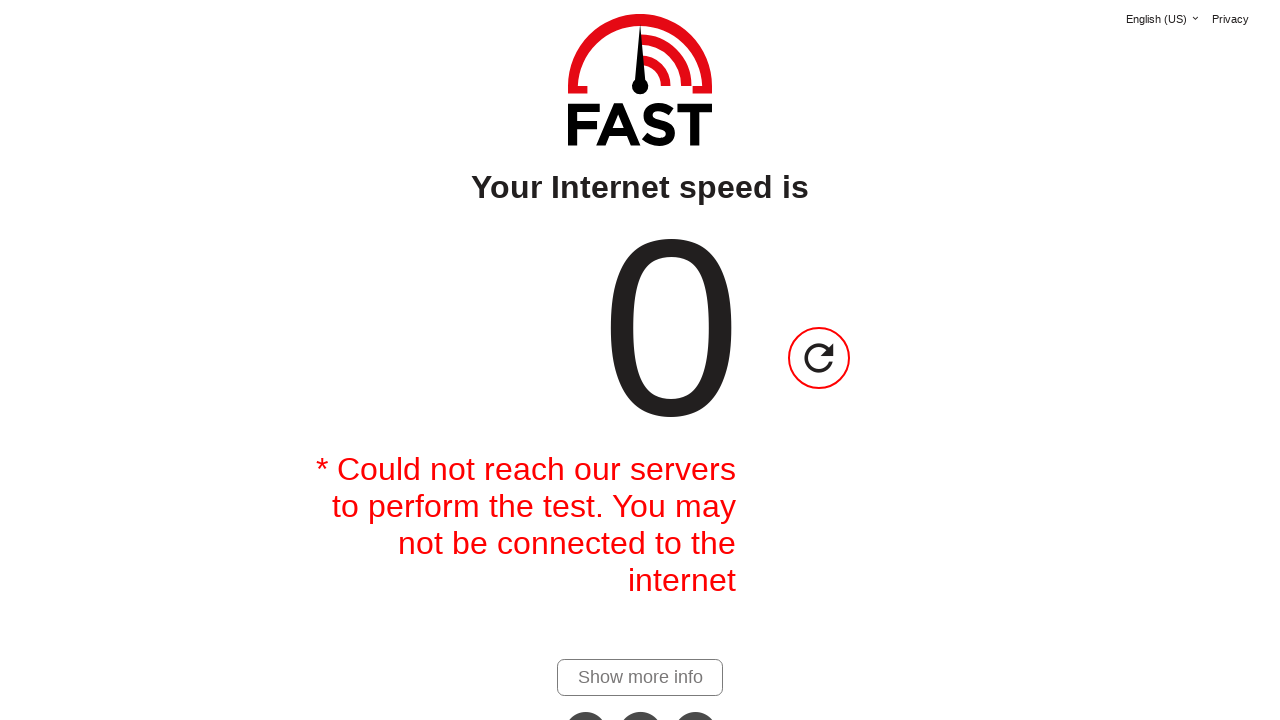

Clicked 'Show more details' link to reveal upload speed at (640, 677) on #show-more-details-link
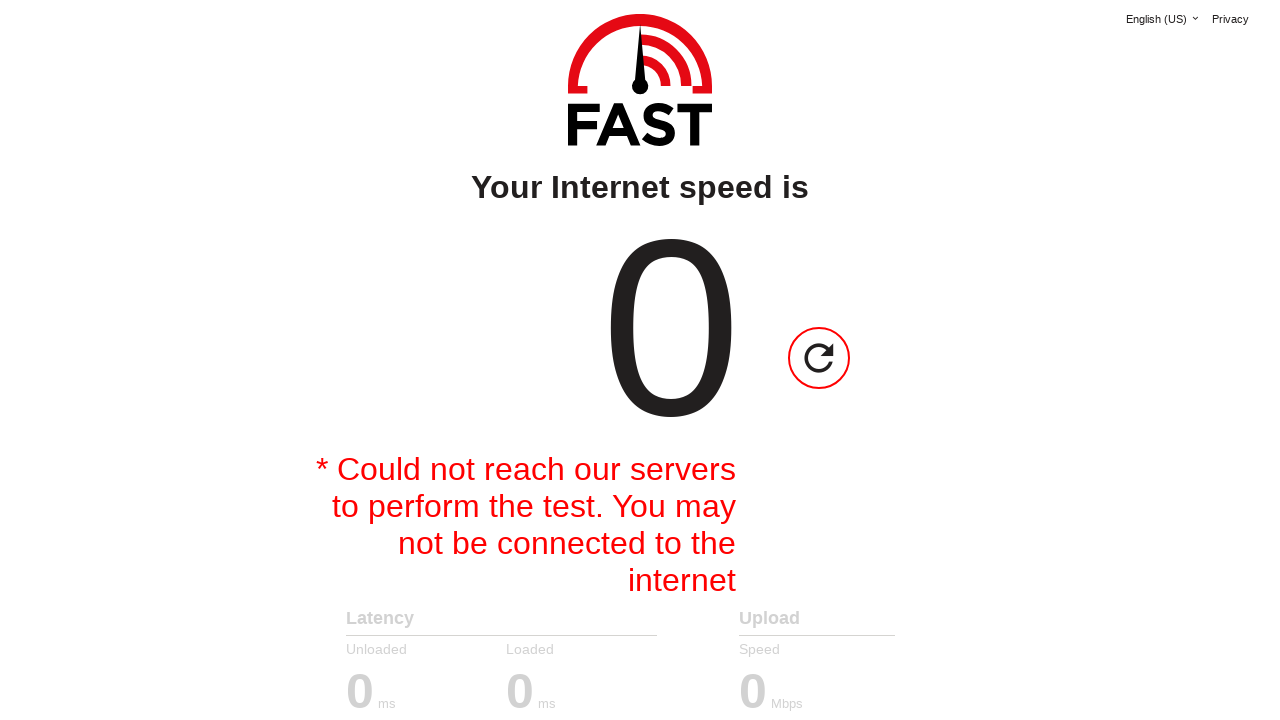

Waited for upload speed value to be calculated and displayed
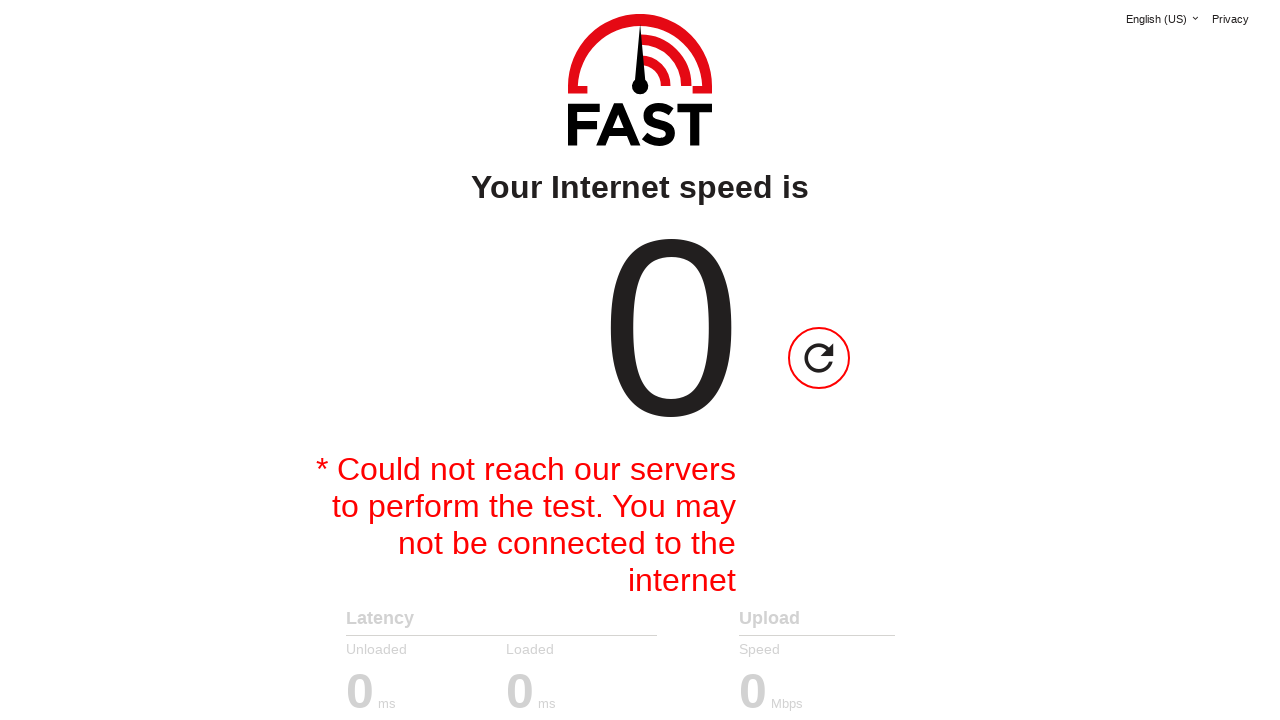

Verified download speed value is displayed
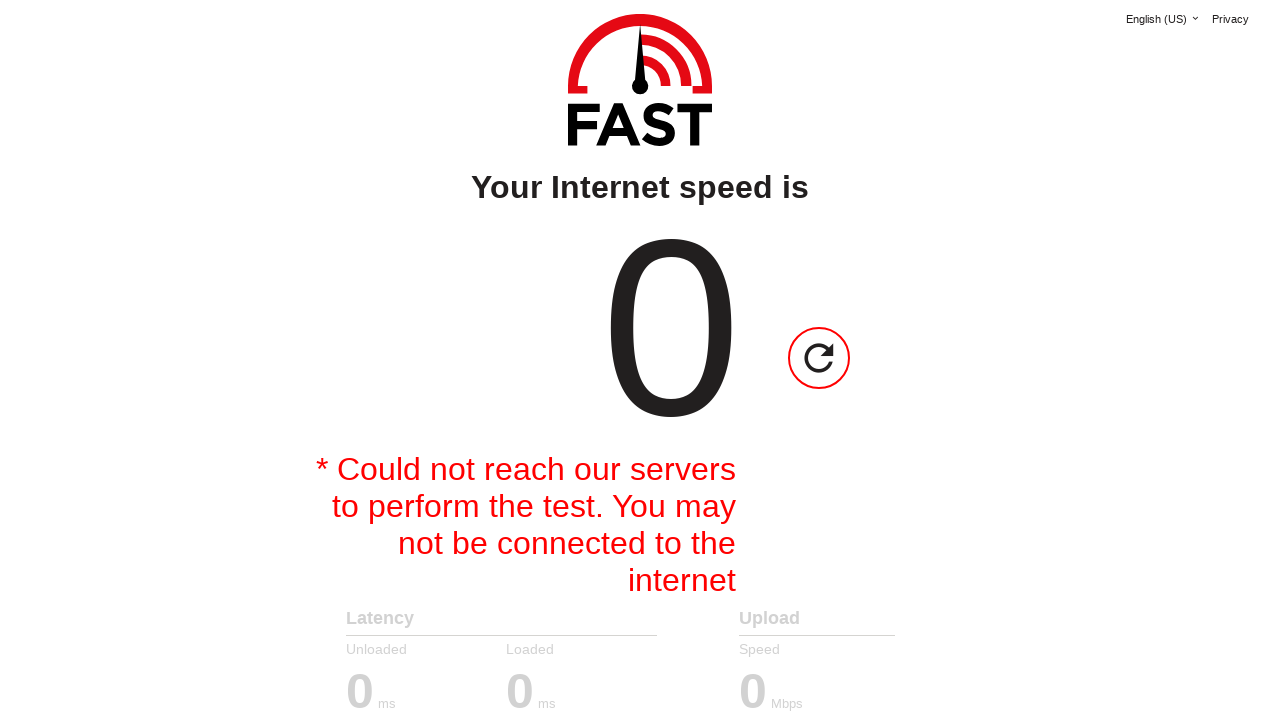

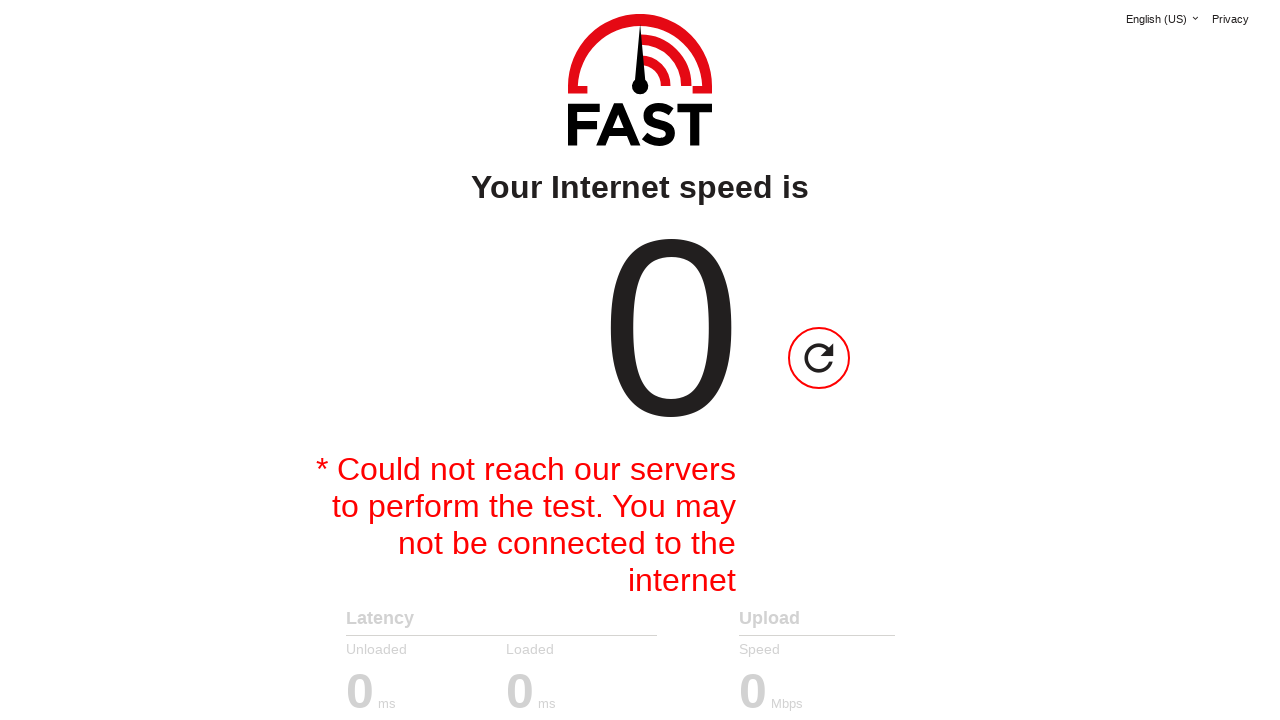